Tests right-click functionality on a button element and verifies that a confirmation message is displayed after the right-click action

Starting URL: https://demoqa.com/buttons

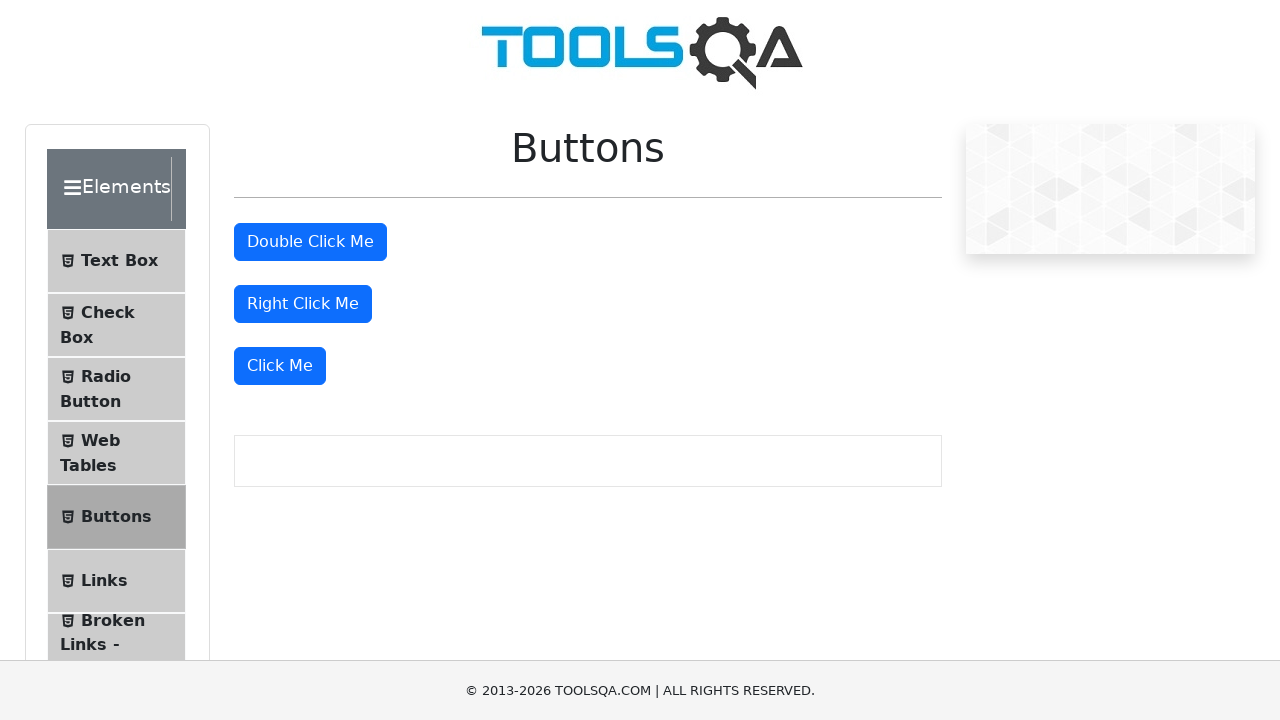

Right-clicked the 'Right Click Me' button at (303, 304) on xpath=//button[text()='Right Click Me']
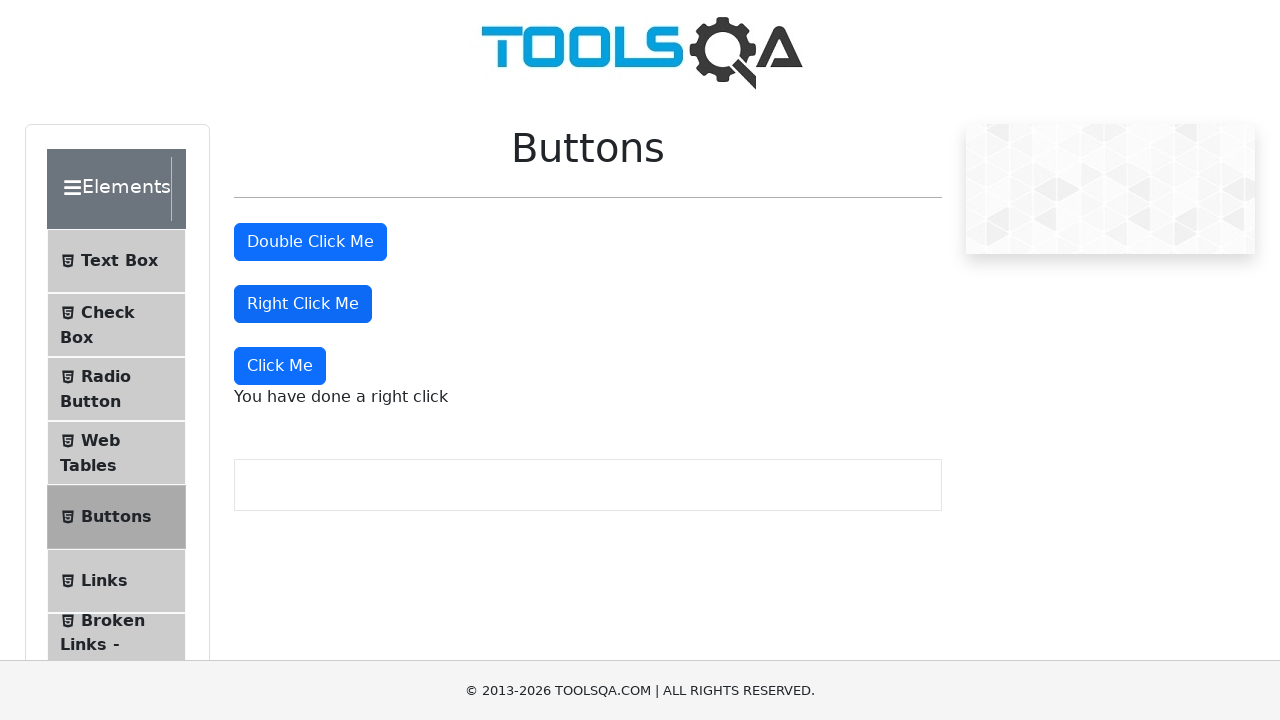

Right-click confirmation message appeared
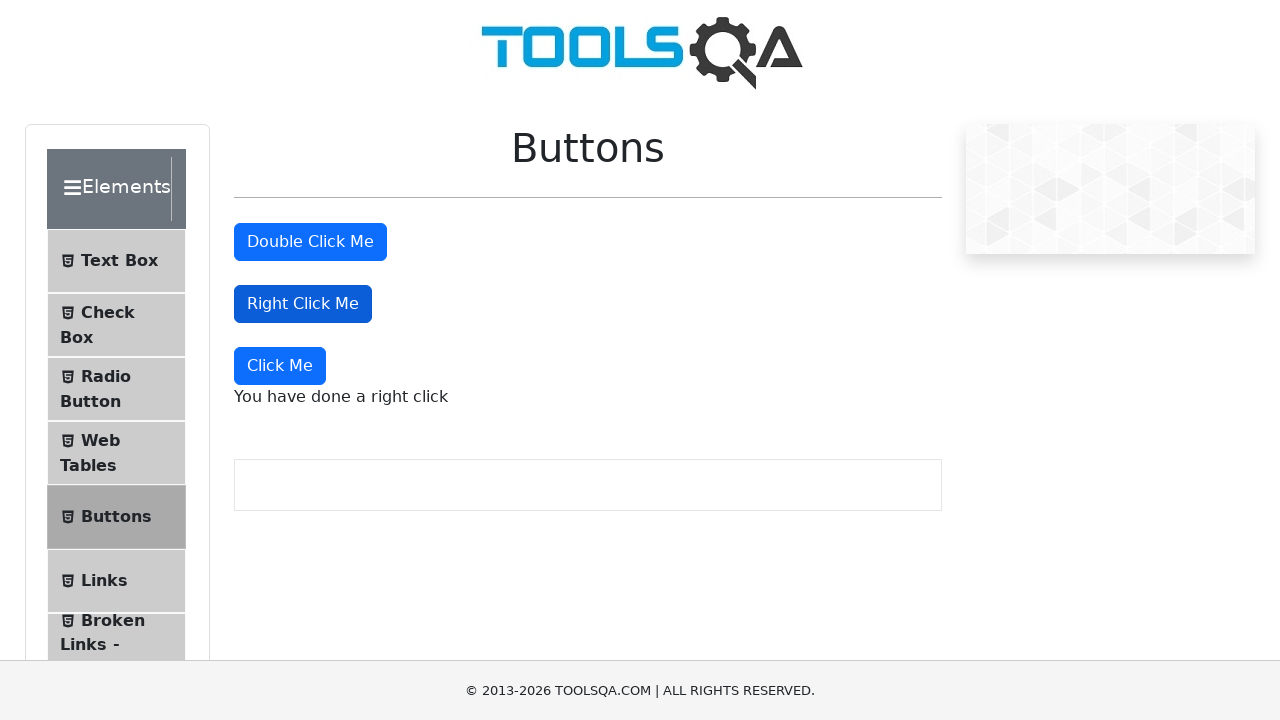

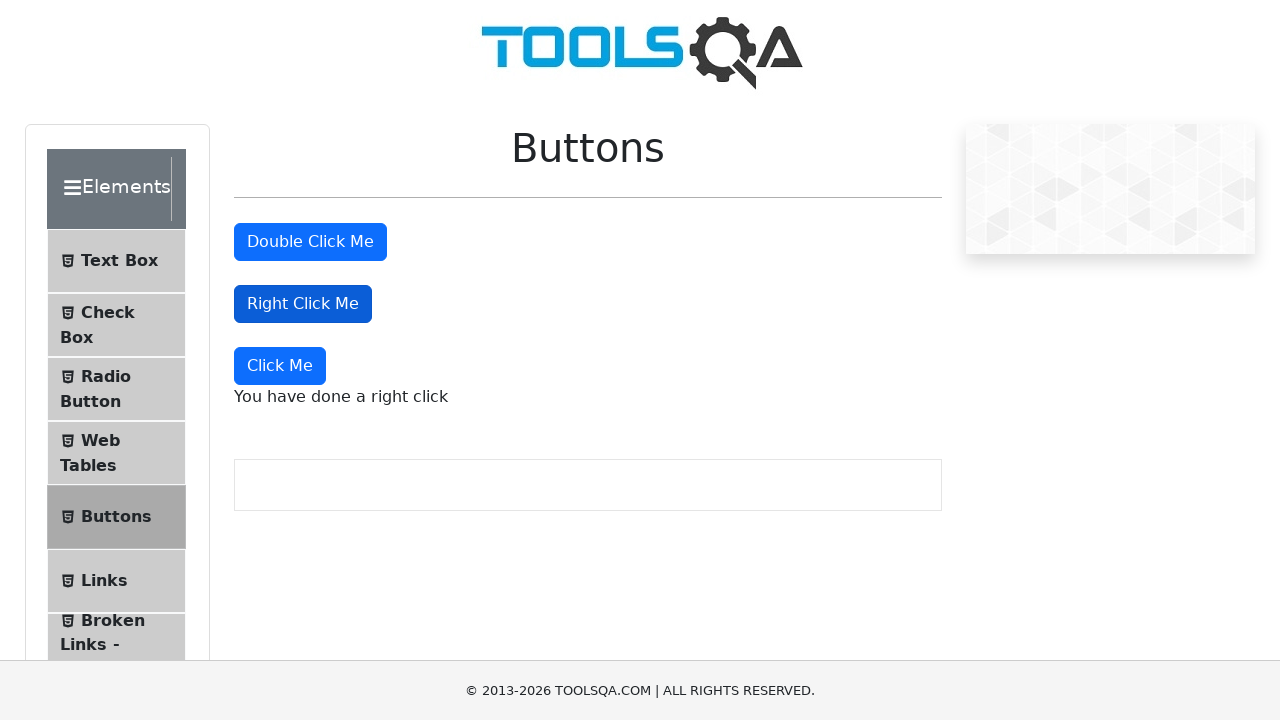